Verifies that a readonly text input field is not editable and contains the expected value

Starting URL: https://d3pv22lioo8876.cloudfront.net/tiptop/

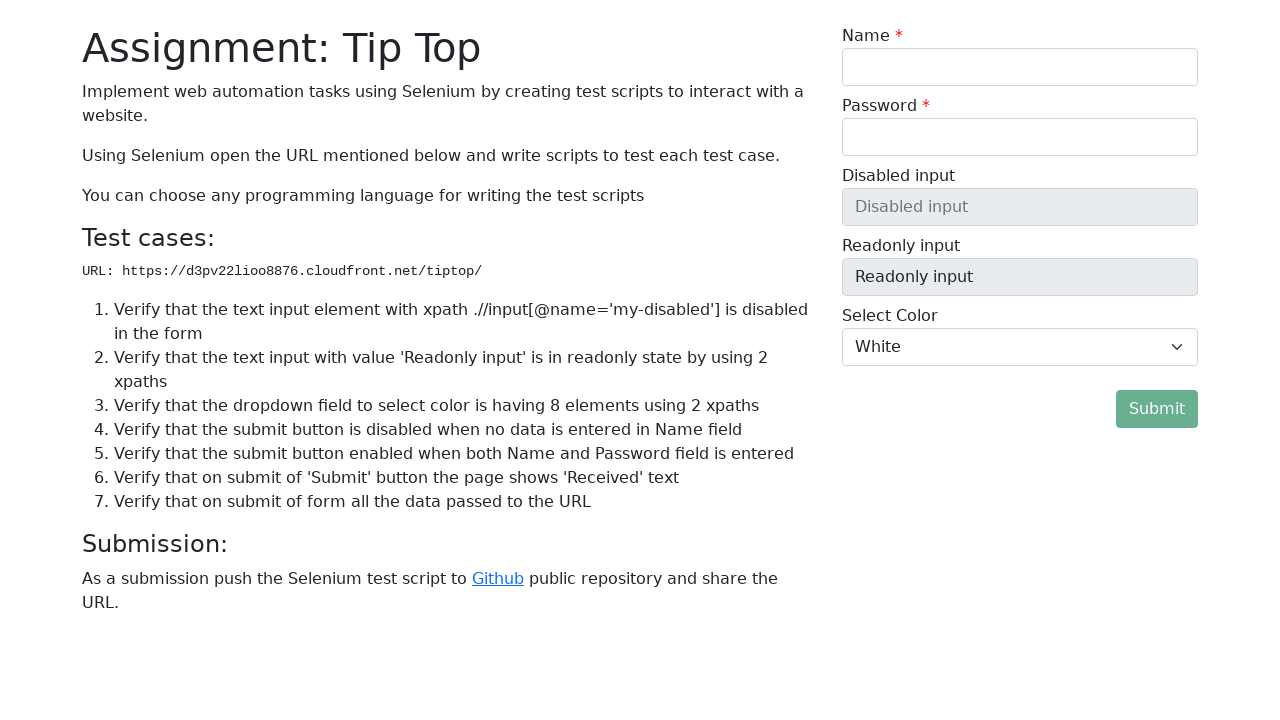

Navigated to TipTop application home page
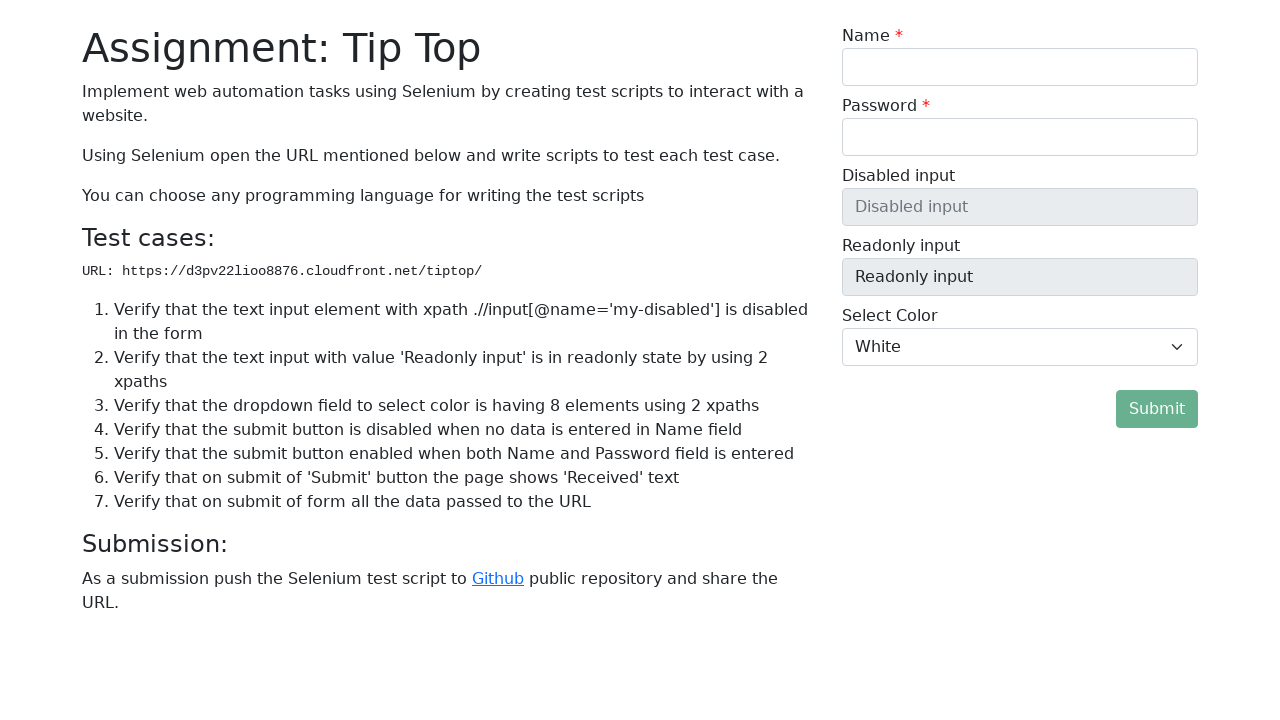

Located readonly text input field with value 'Readonly input'
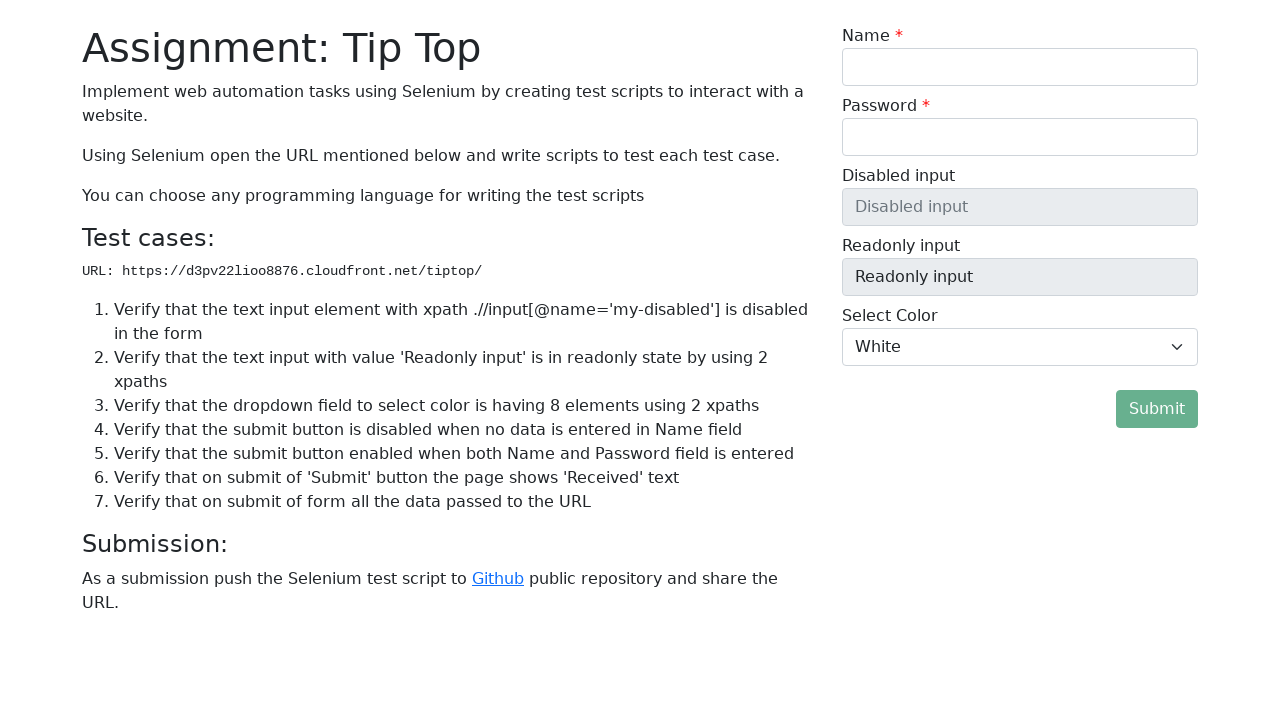

Verified that readonly field is not editable
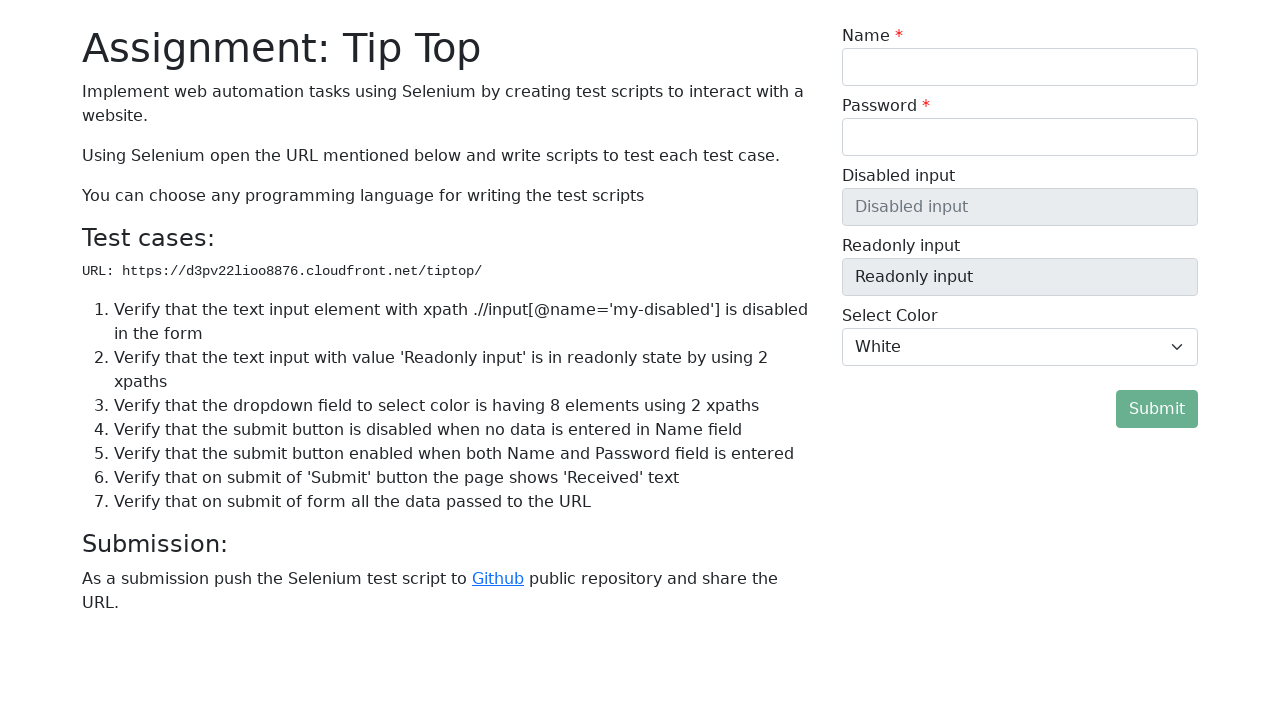

Retrieved value attribute from readonly input field
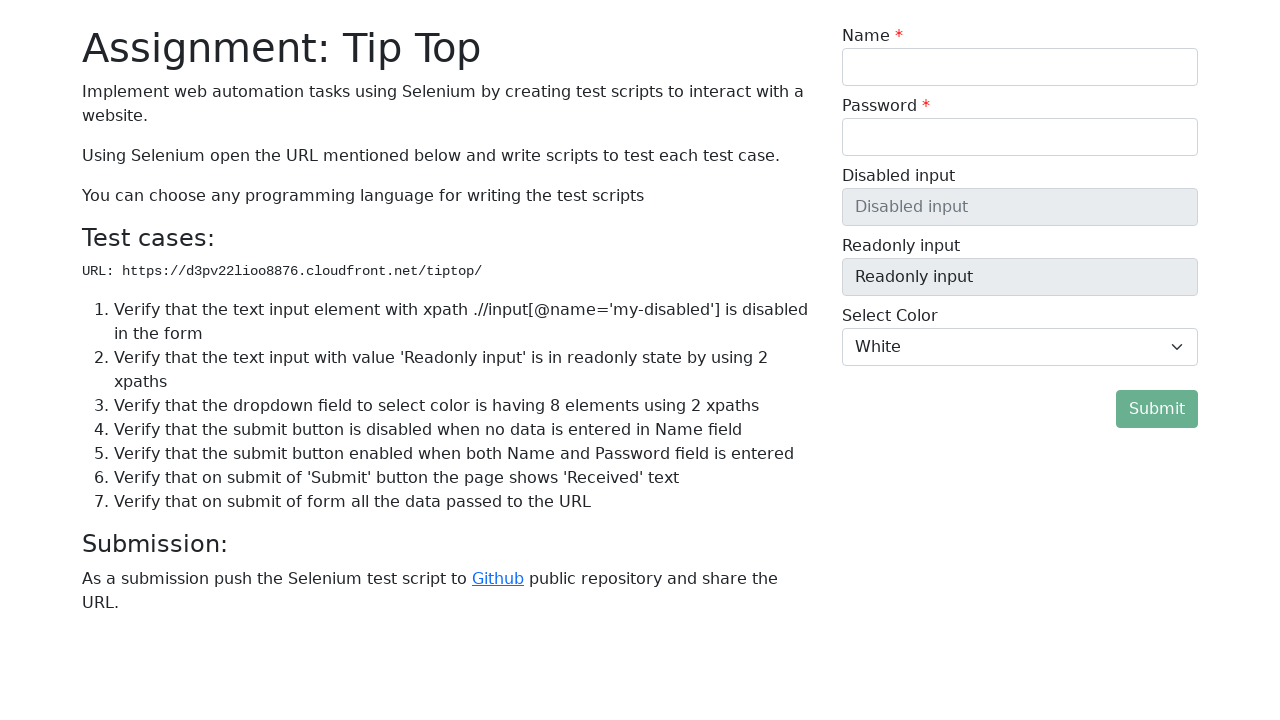

Assertion passed: readonly field contains expected value 'Readonly input'
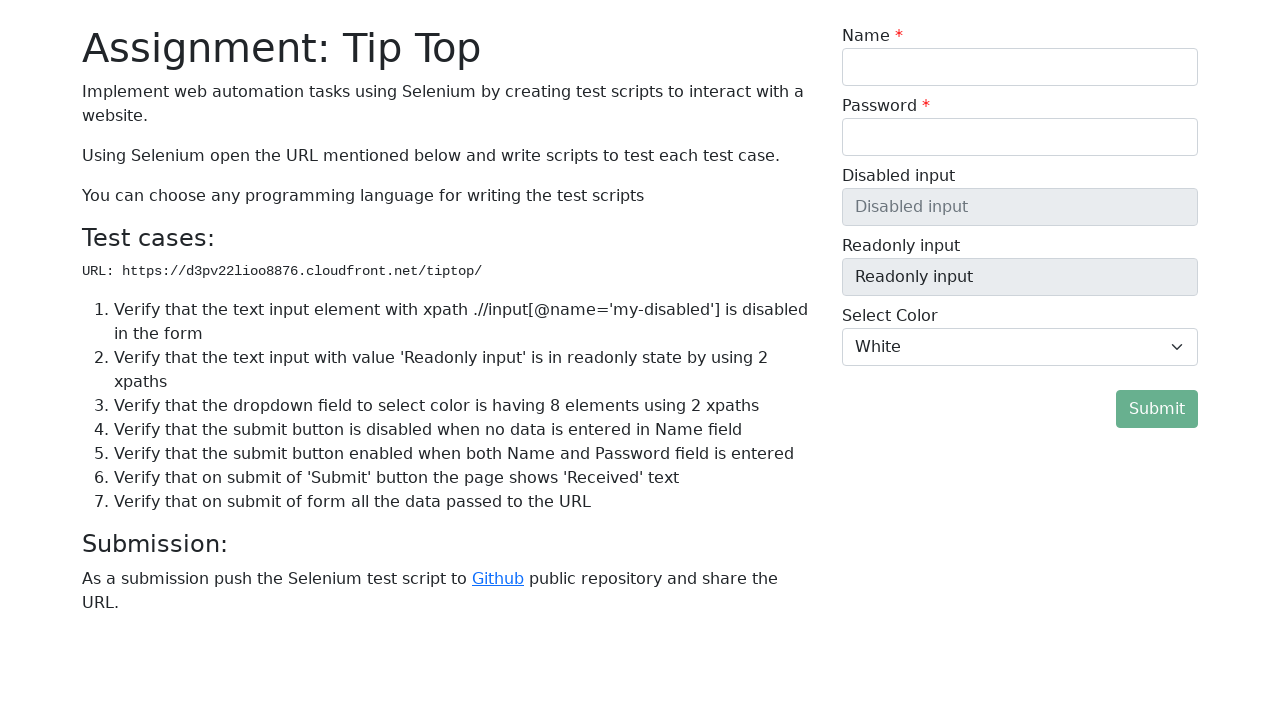

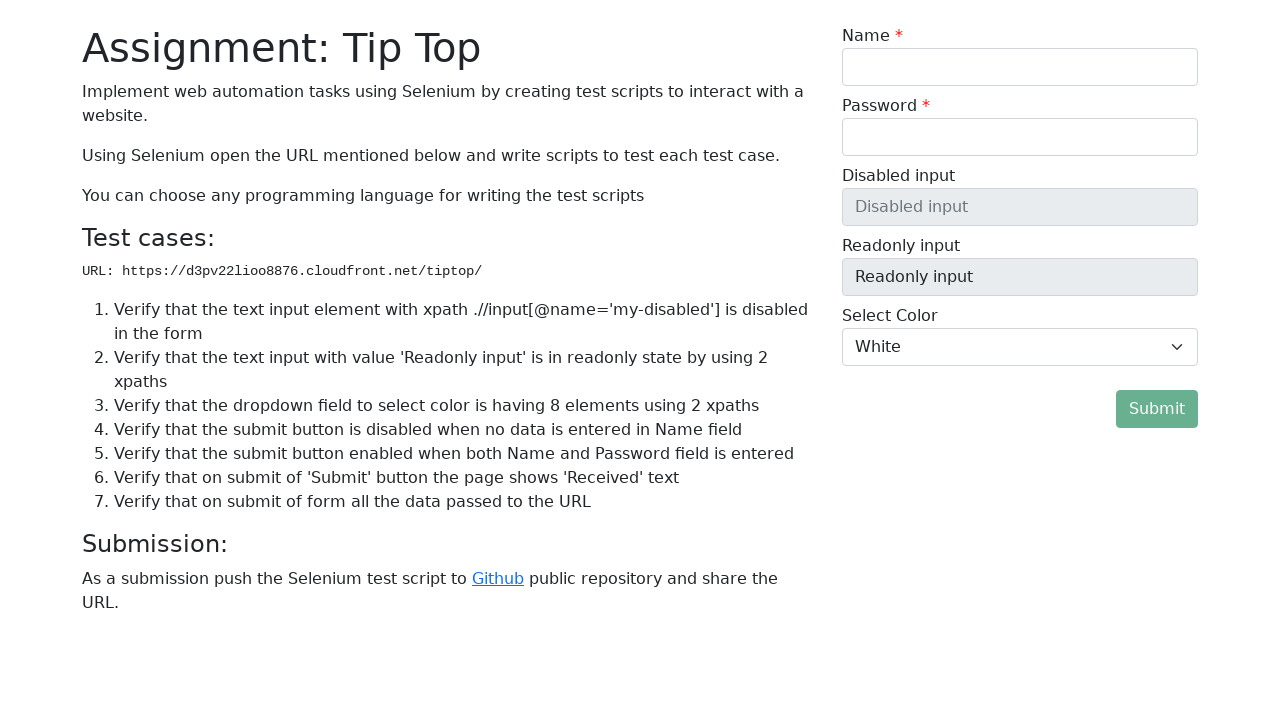